Tests window handle switching by clicking a link that opens a new browser window/tab (OrangeHRM company link), then switches back to the parent window.

Starting URL: https://opensource-demo.orangehrmlive.com/web/index.php/auth/login

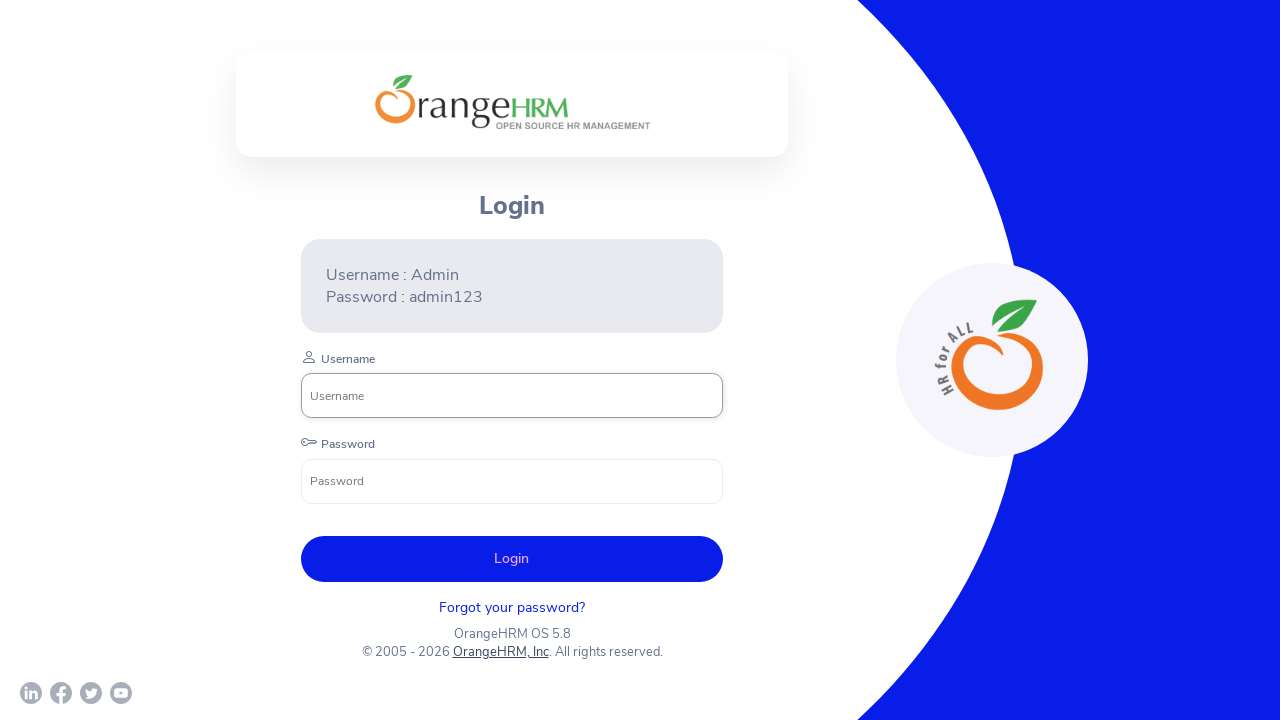

Clicked OrangeHRM, Inc link to open new window/tab at (500, 652) on xpath=//a[normalize-space()='OrangeHRM, Inc']
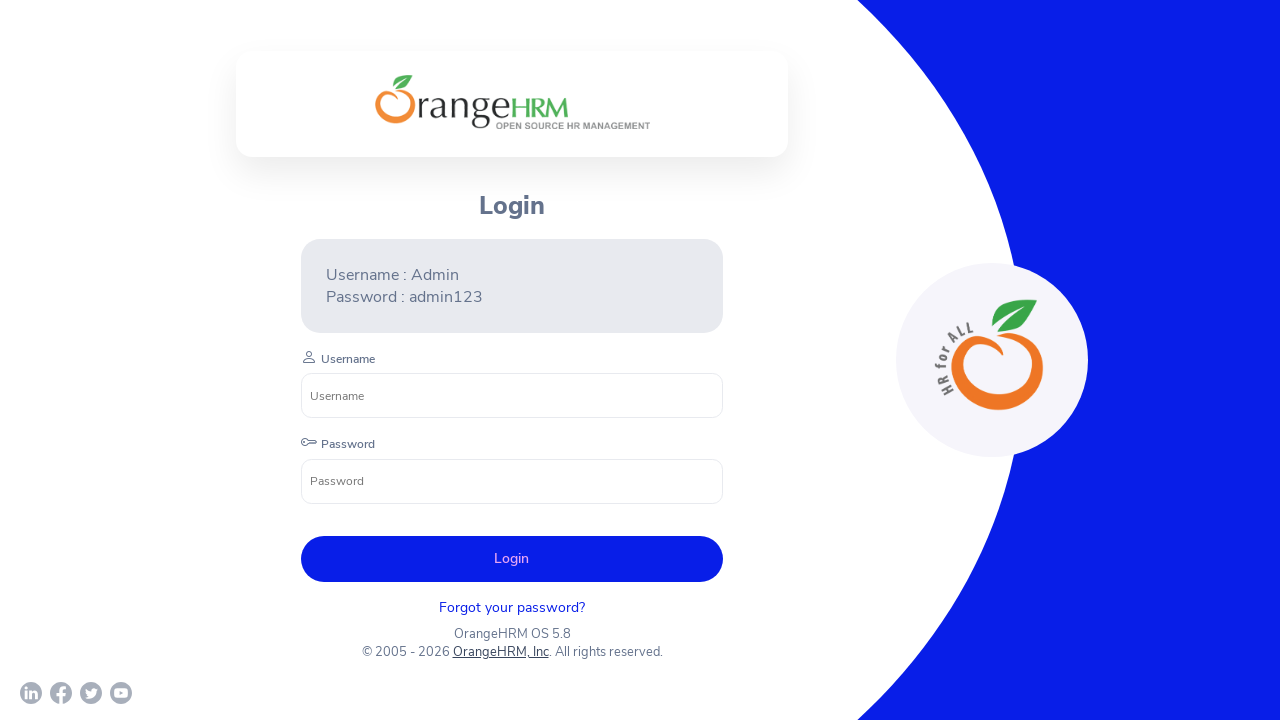

Captured new page/window handle from context
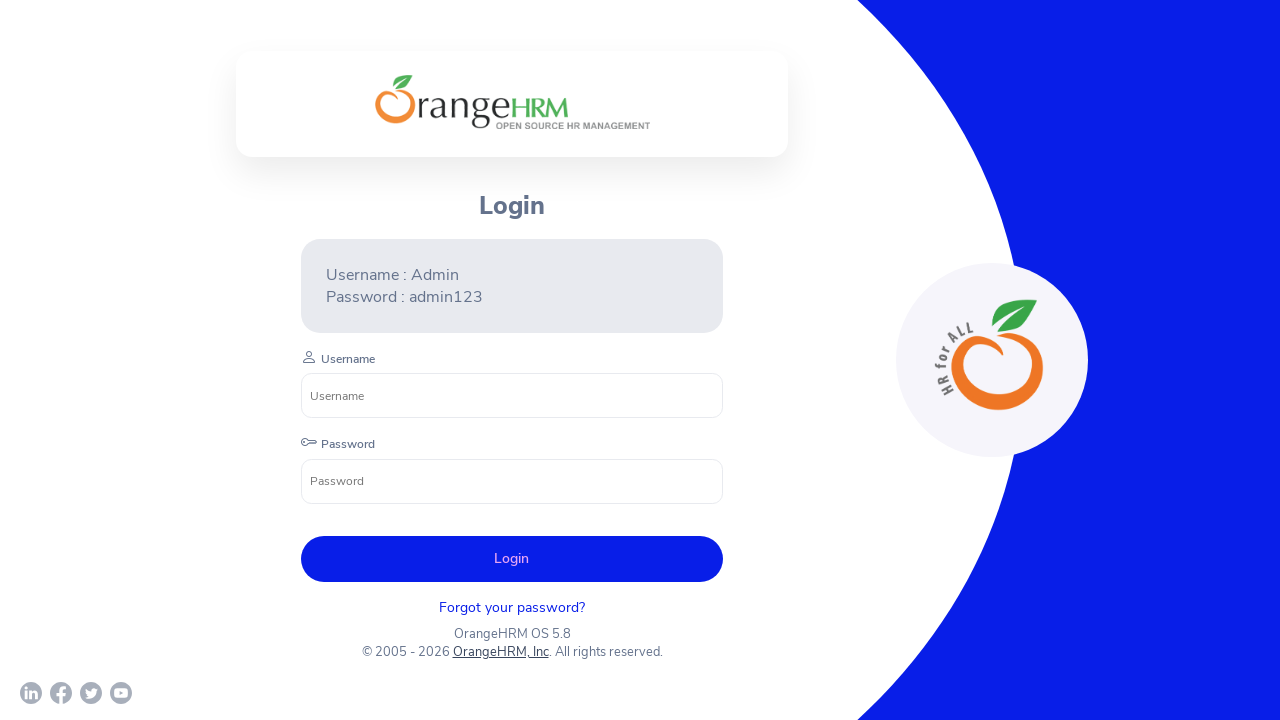

New page loaded successfully
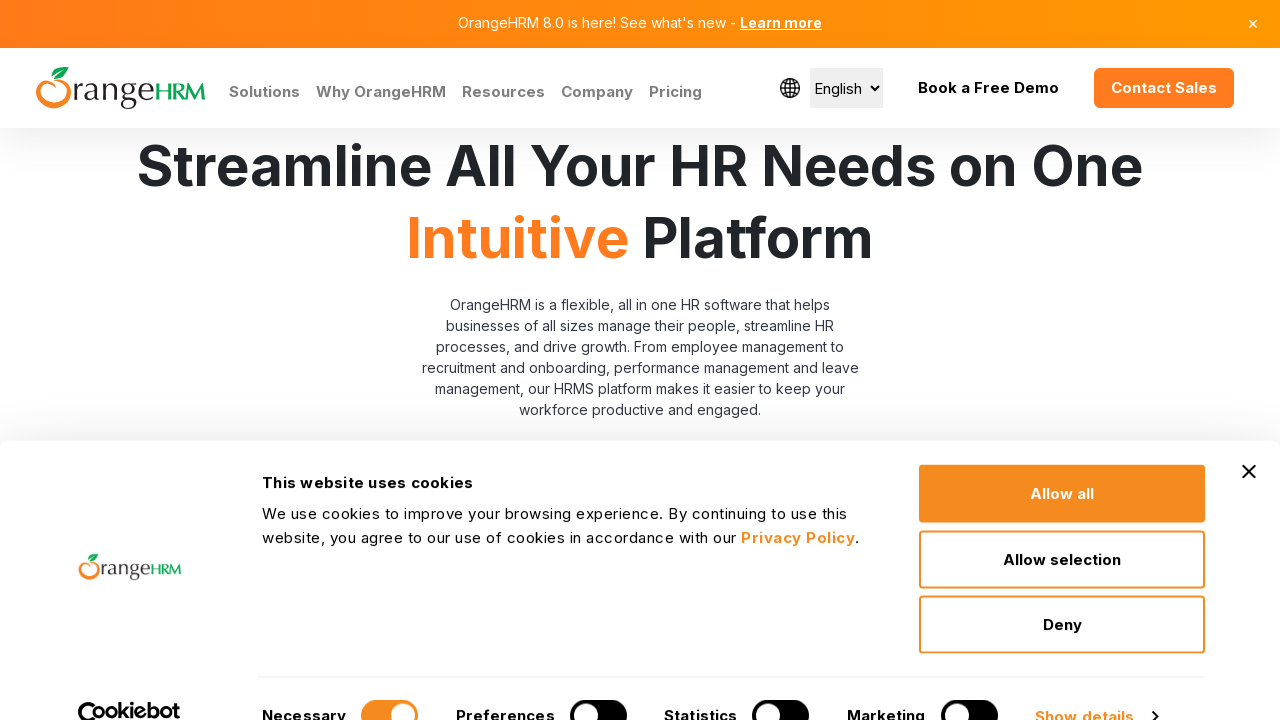

Switched back to original page/window
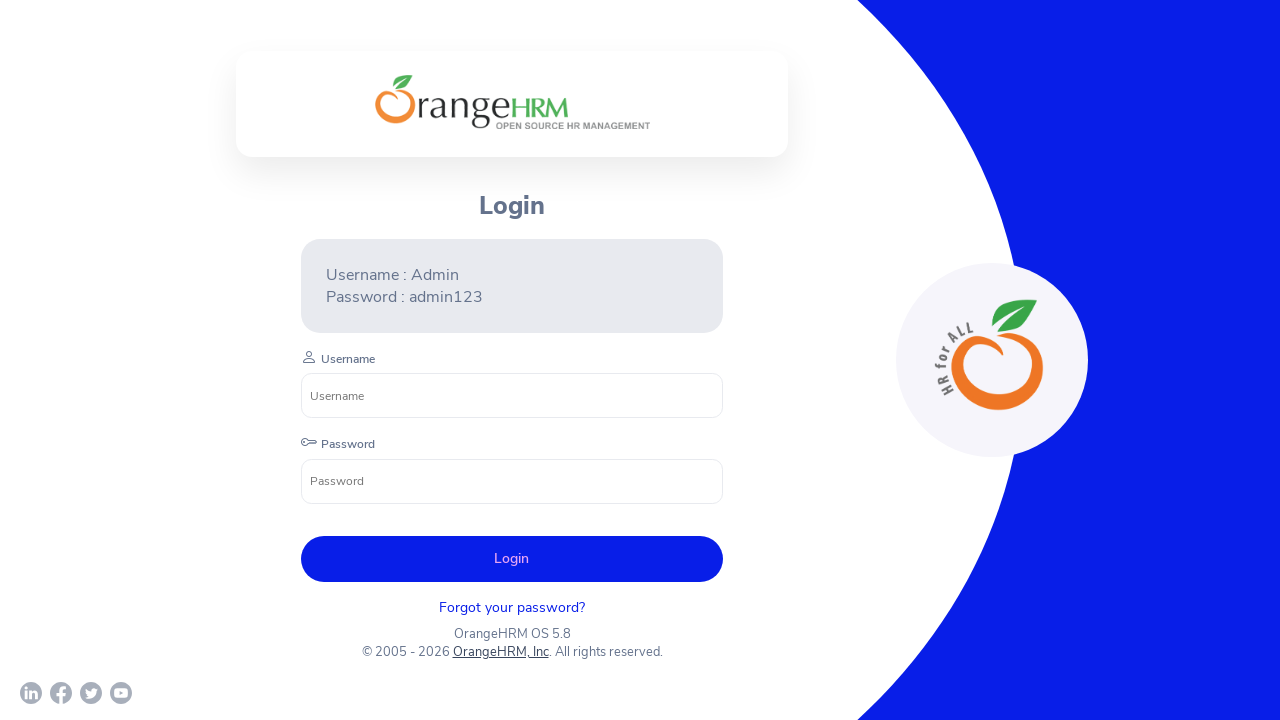

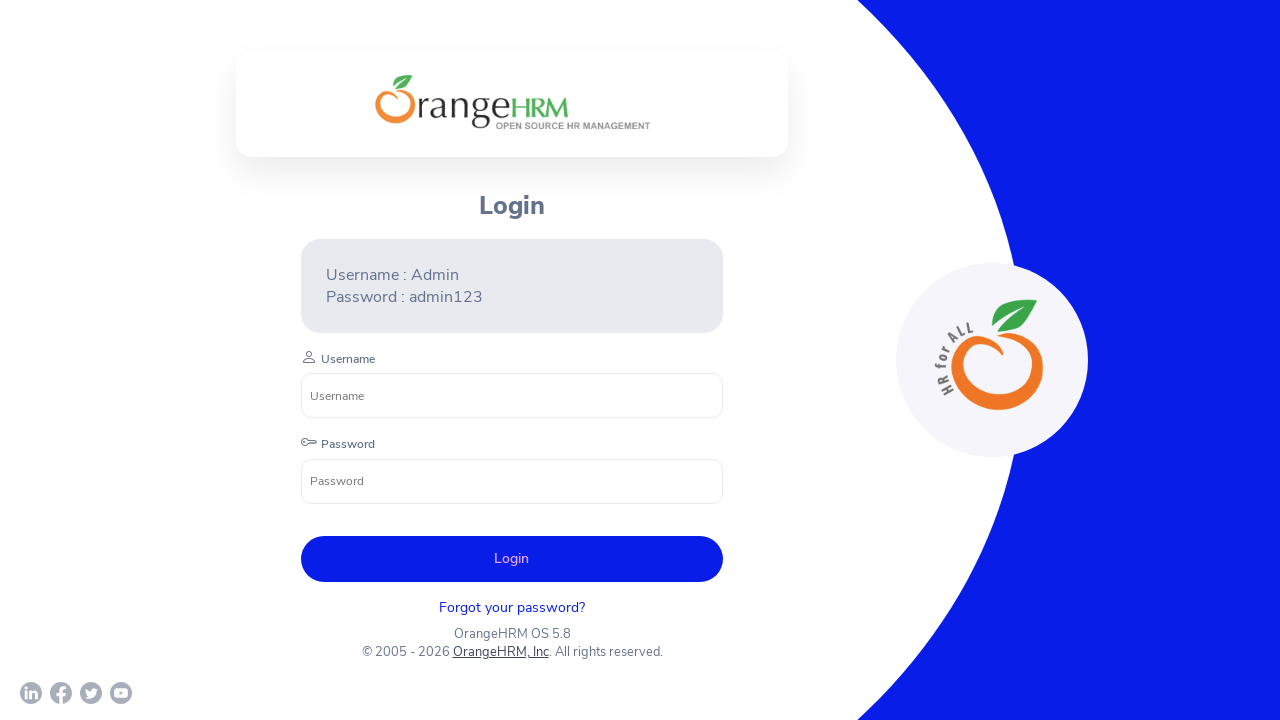